Tests the dropdown widget functionality on DemoQA by navigating to the Widgets section, opening the Select Menu page, and selecting options from a dropdown by value and visible text.

Starting URL: https://demoqa.com/

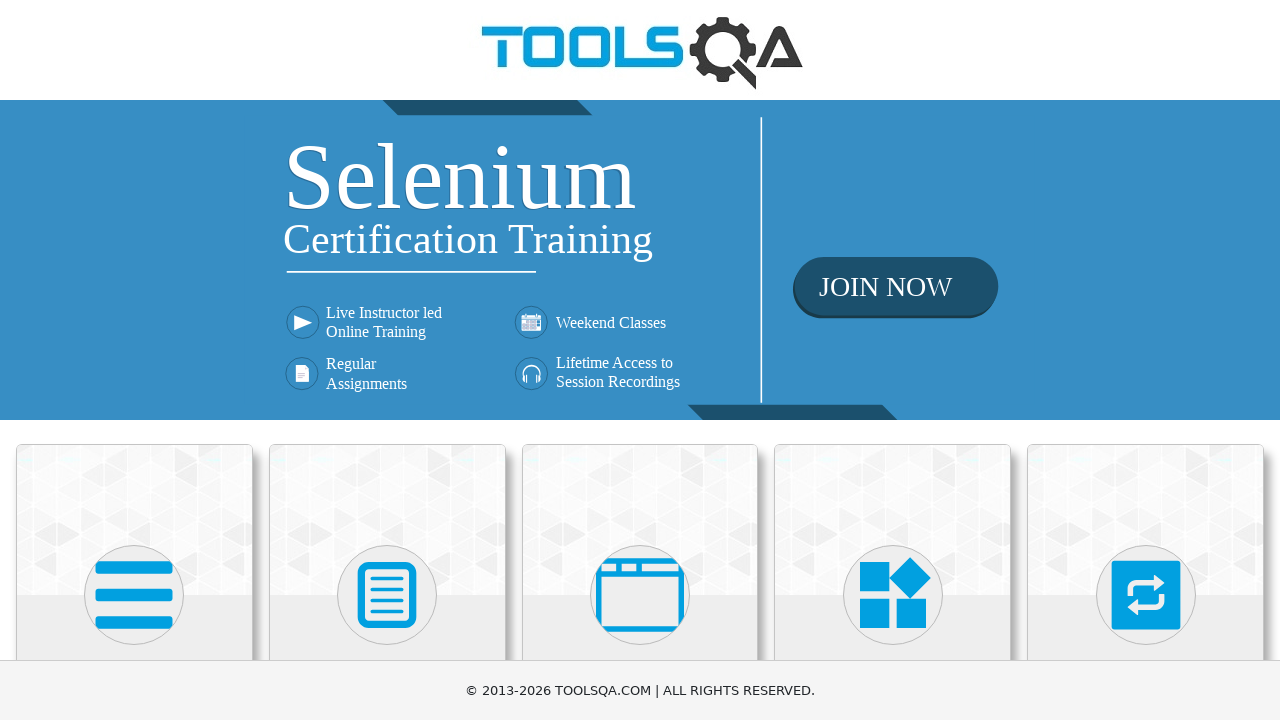

Scrolled down 250px to view Widgets section
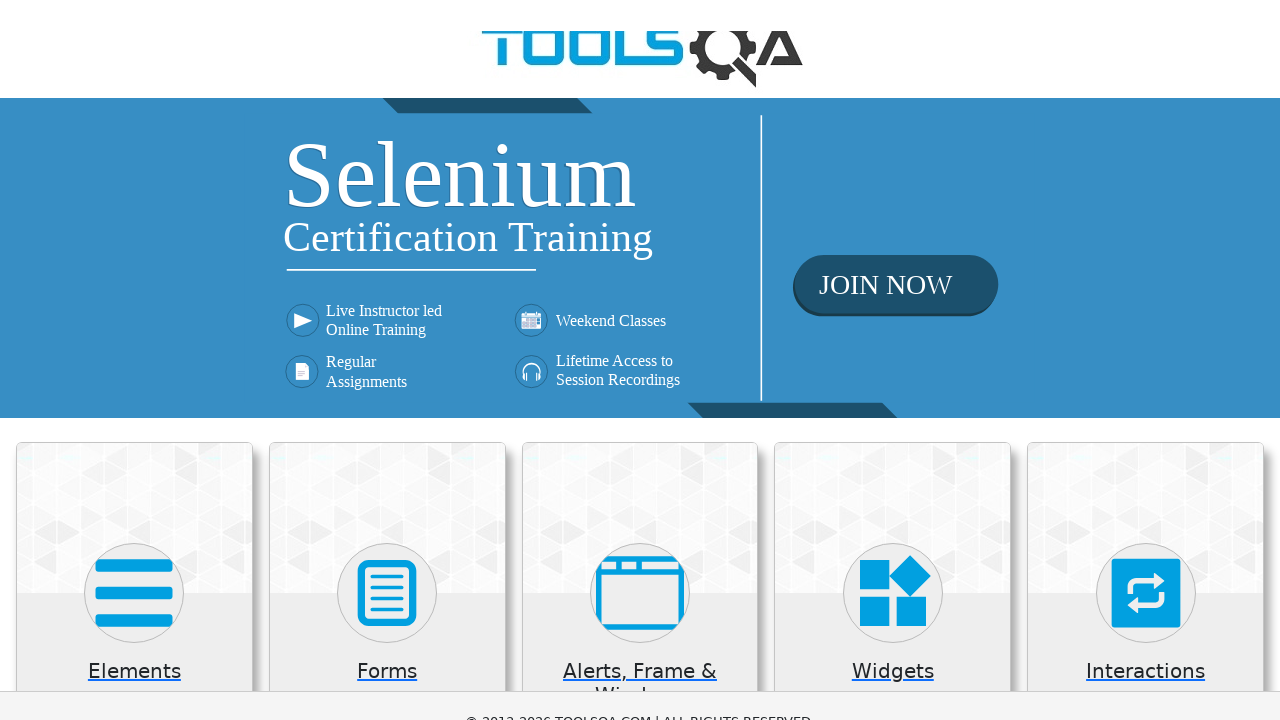

Clicked on Widgets card at (893, 423) on xpath=//h5[normalize-space()='Widgets']
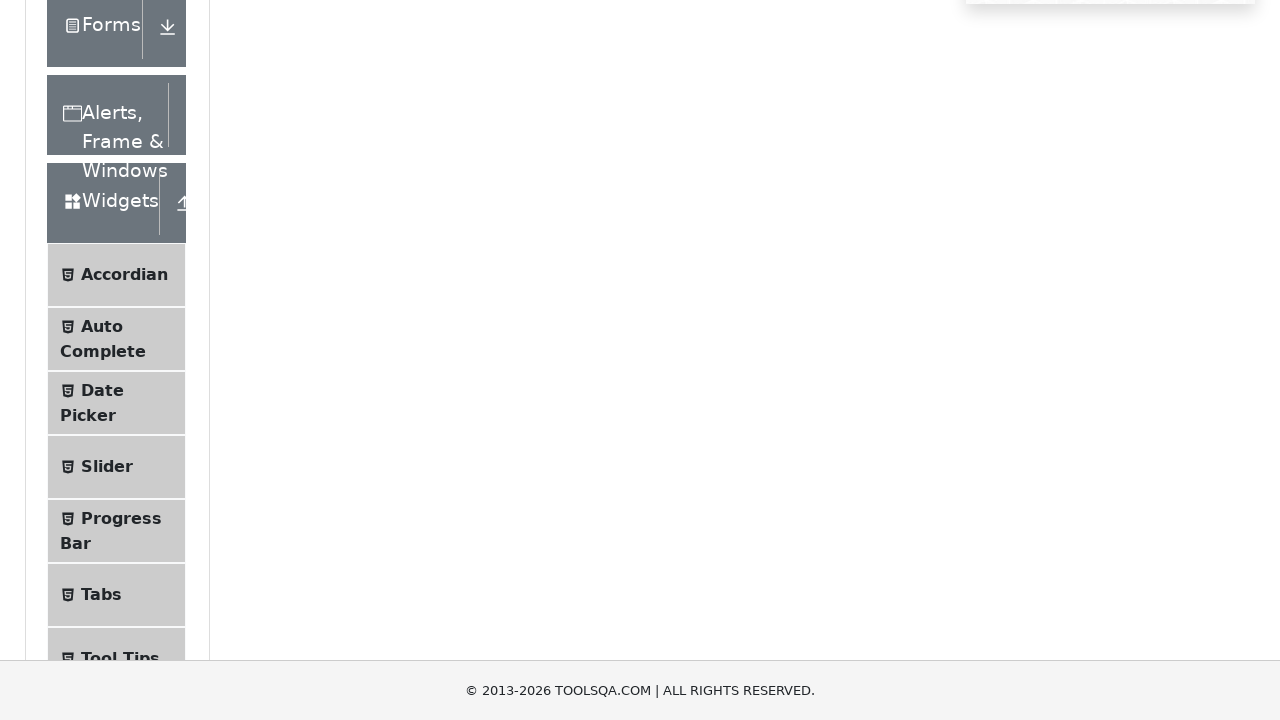

Scrolled down 550px to view menu options
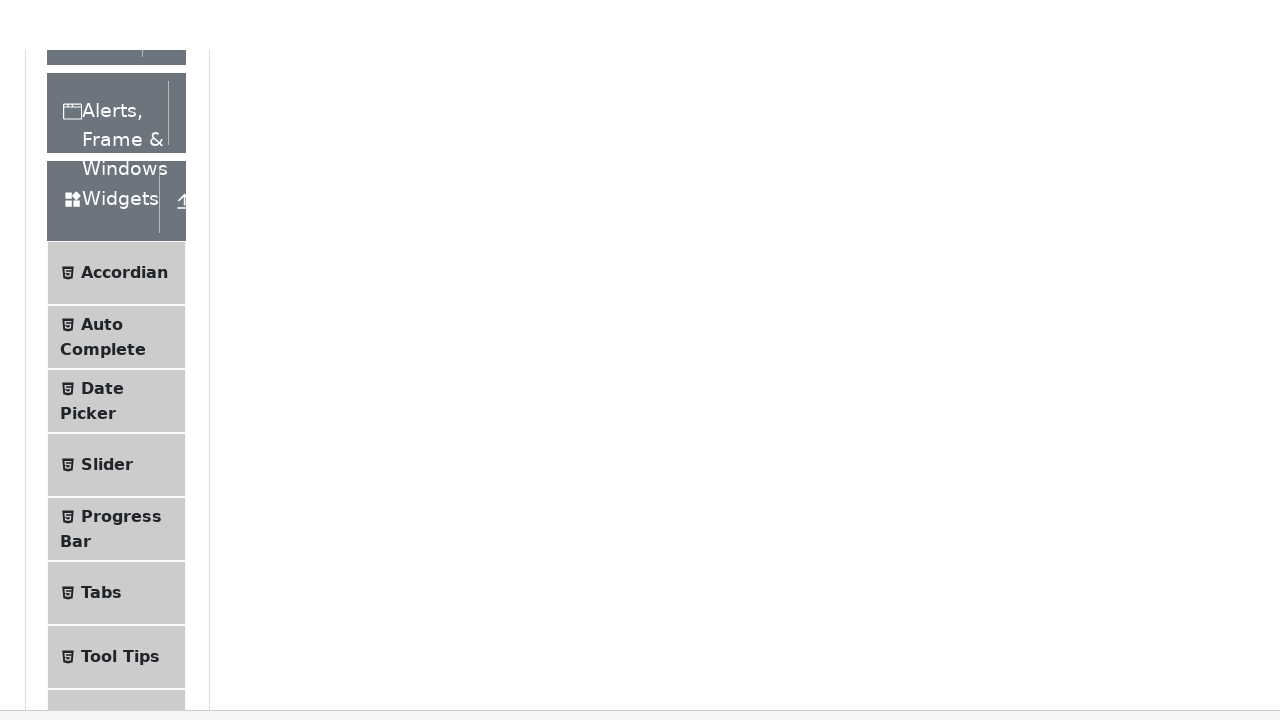

Clicked on Select Menu option at (109, 374) on xpath=//span[text()='Select Menu']
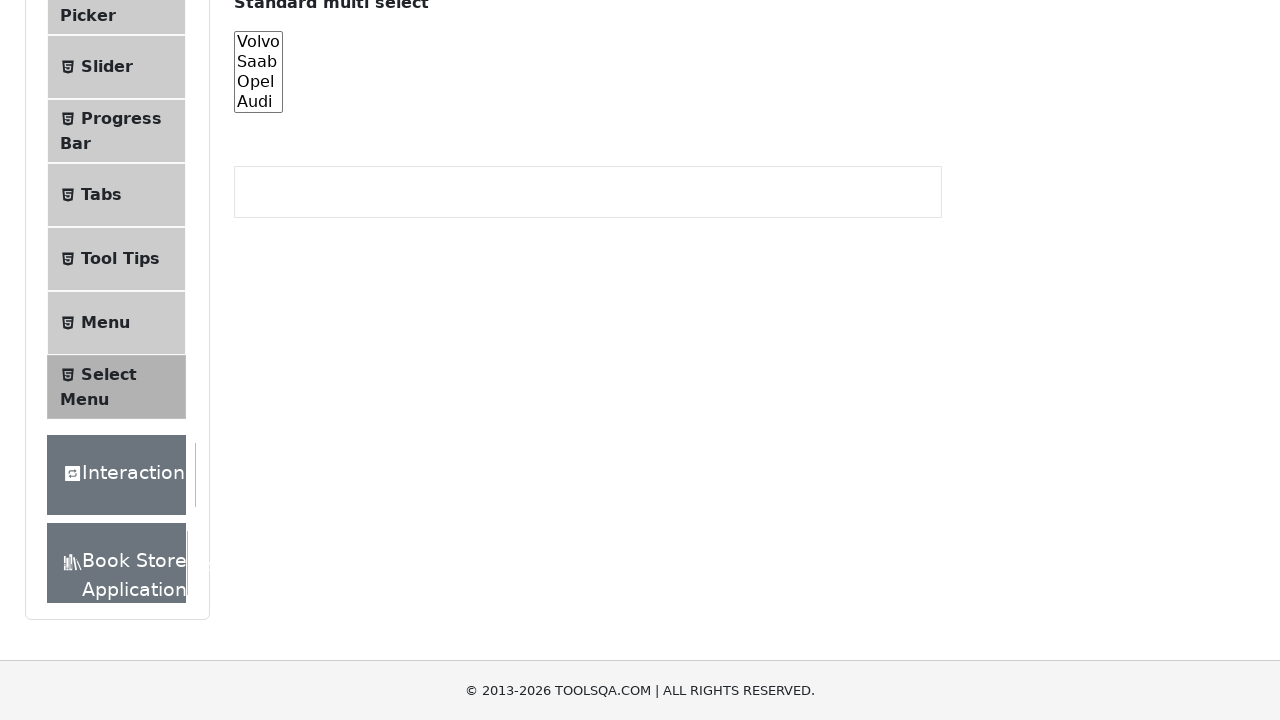

Dropdown menu loaded and became visible
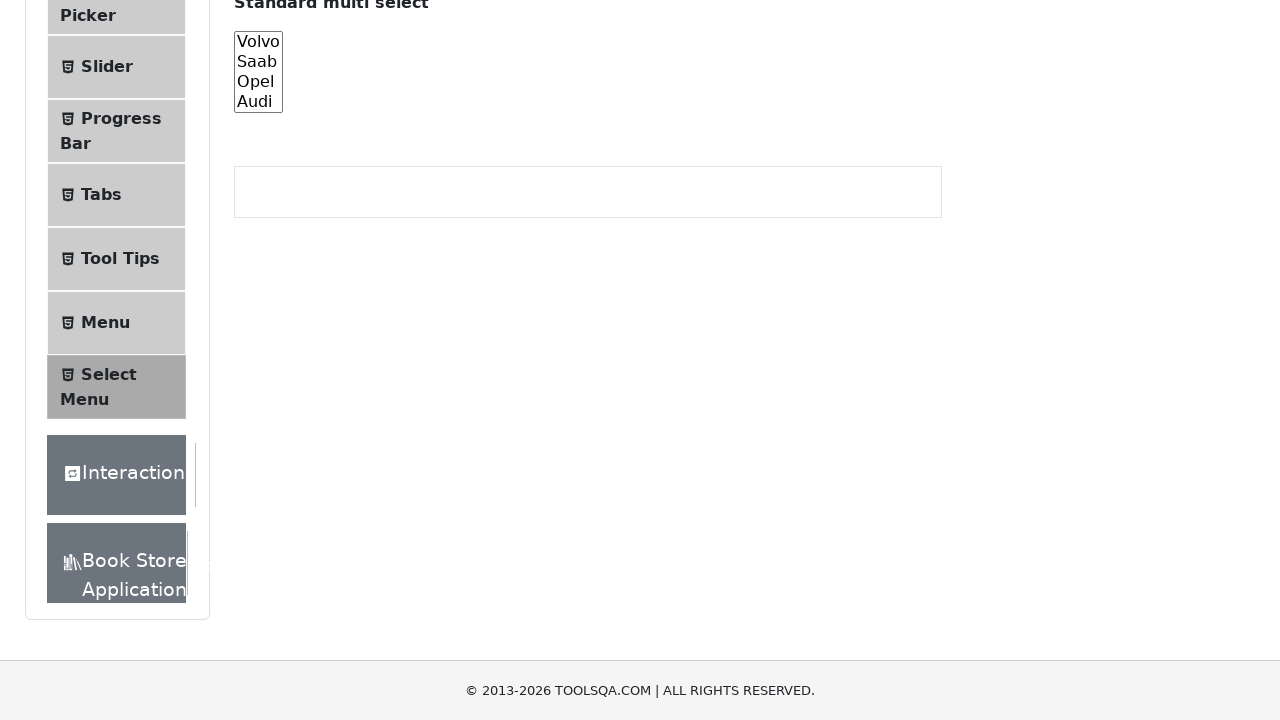

Selected option by value '1' (Group 1, Option 1) from dropdown on #oldSelectMenu
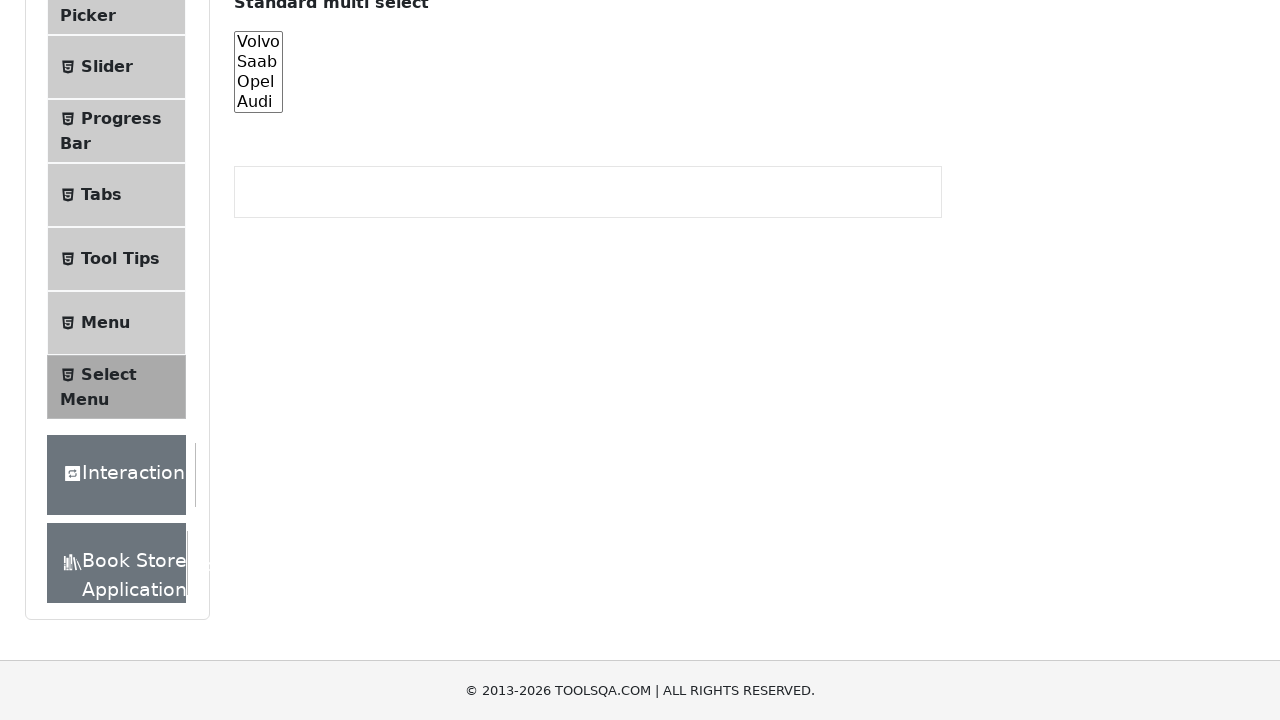

Selected option 'Magenta' by visible text from dropdown on #oldSelectMenu
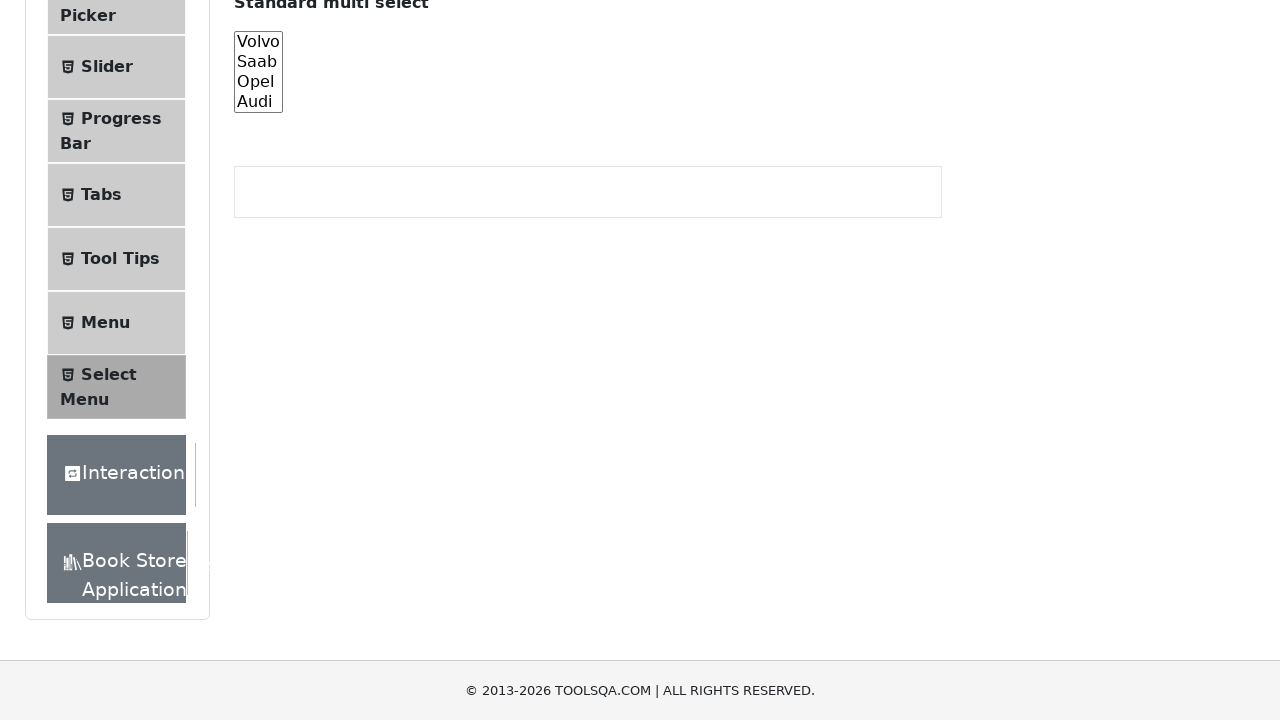

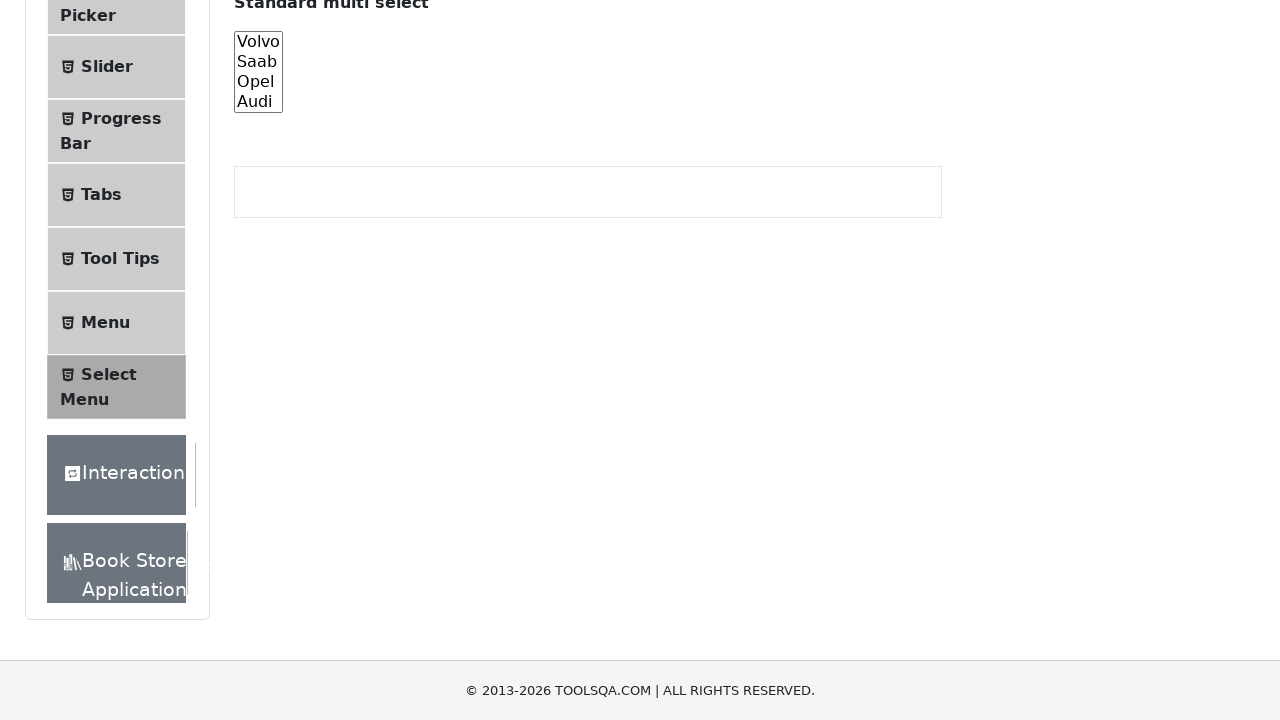